Tests checkbox functionality by locating and clicking checkboxes if they are not already selected

Starting URL: https://the-internet.herokuapp.com/checkboxes

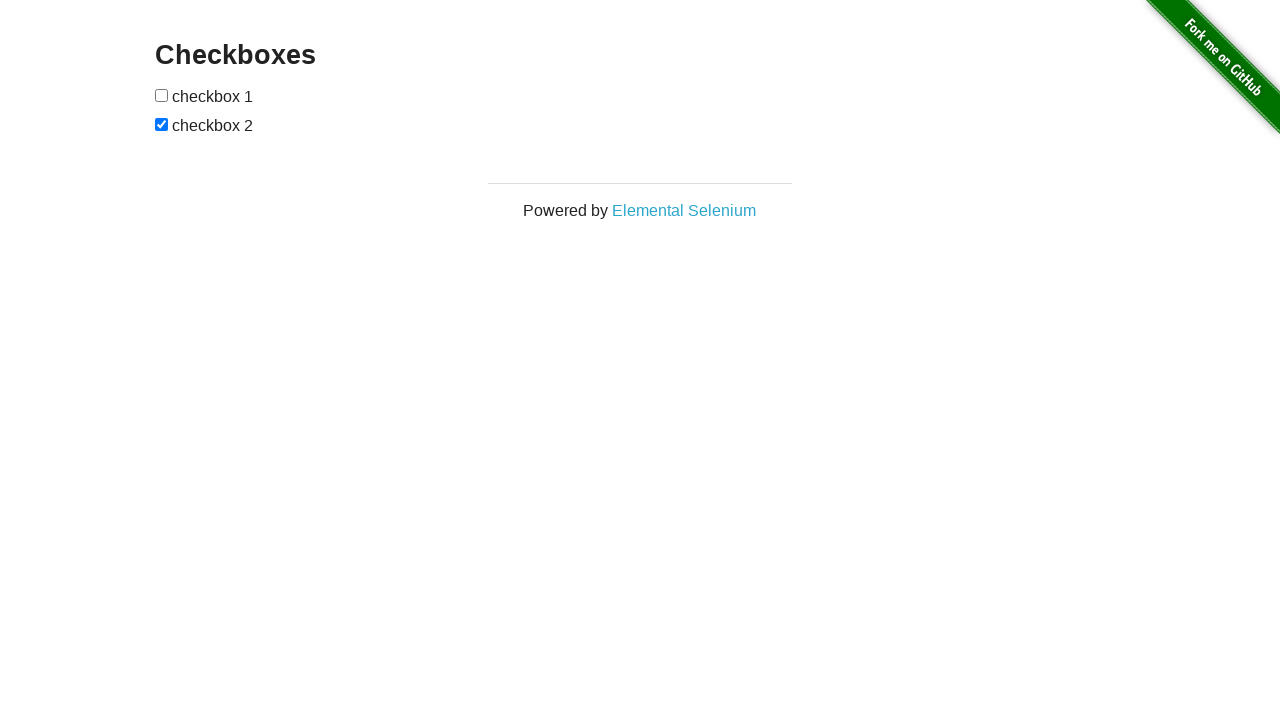

Located first checkbox element
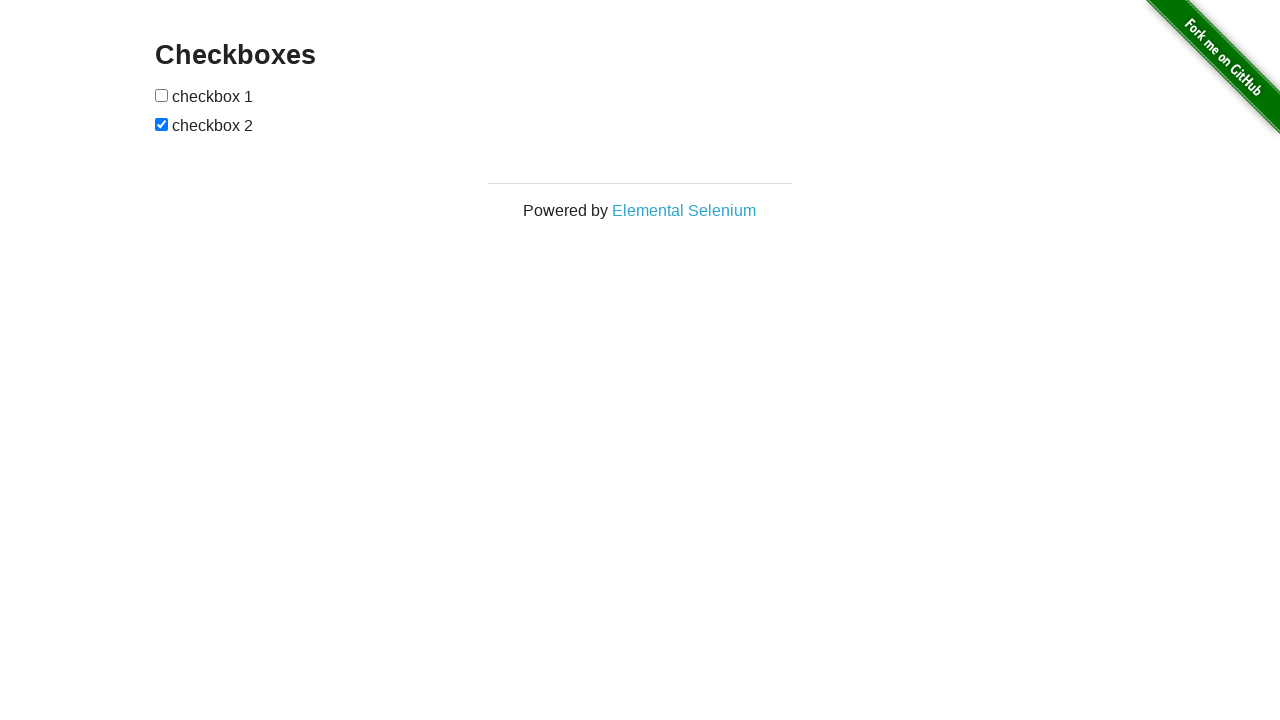

Located second checkbox element
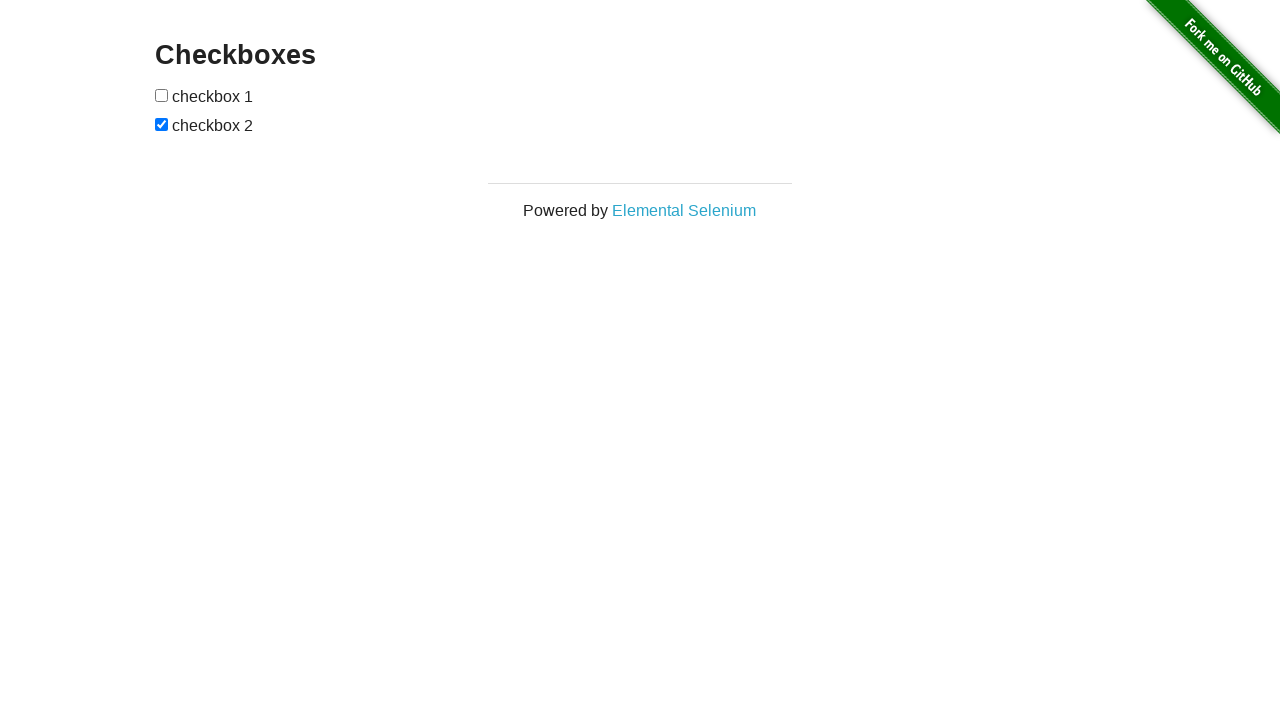

Checked first checkbox - it was not selected at (162, 95) on input[type='checkbox'] >> nth=0
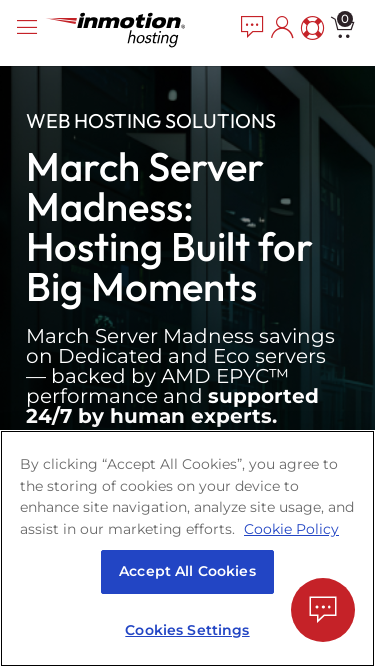

Clicked first checkbox
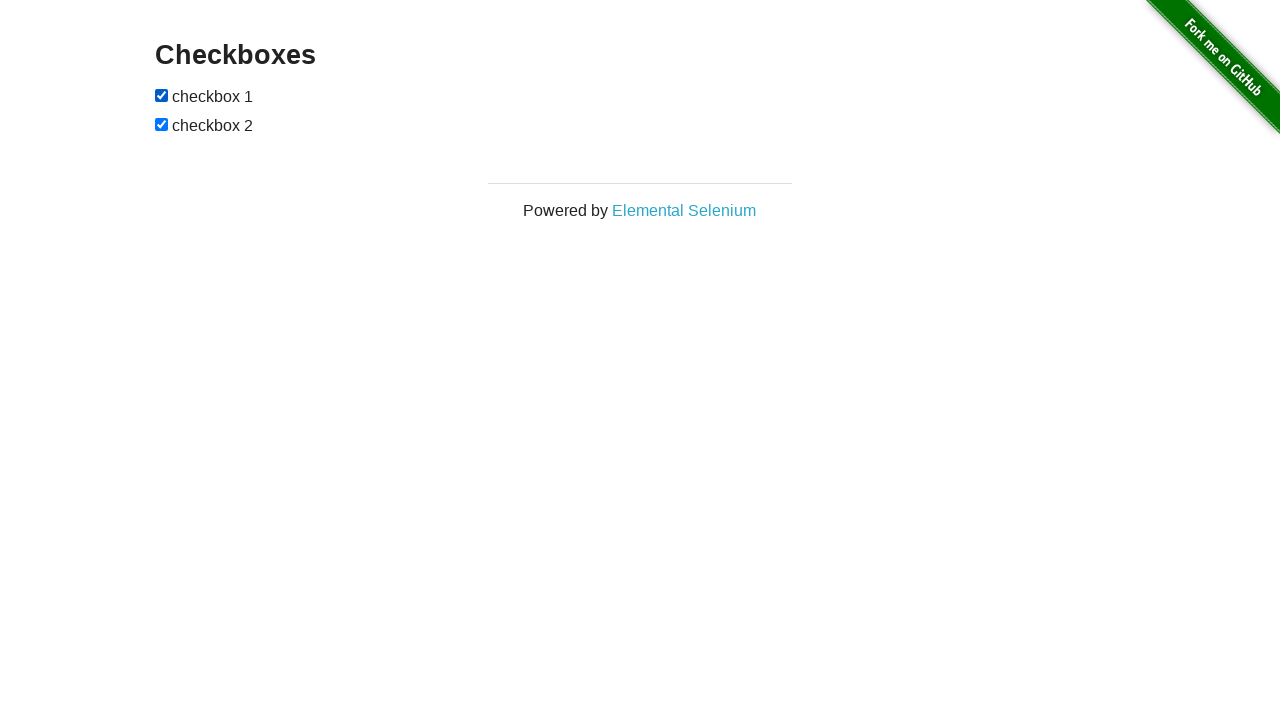

Second checkbox was already checked
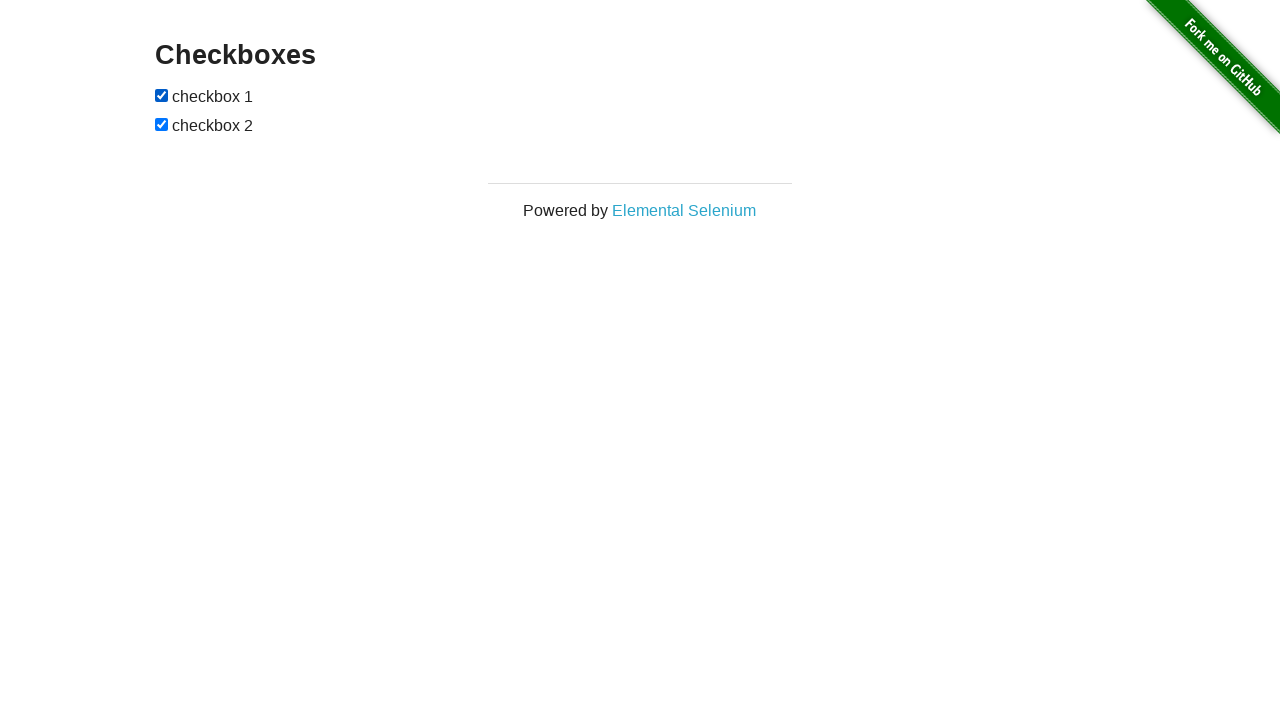

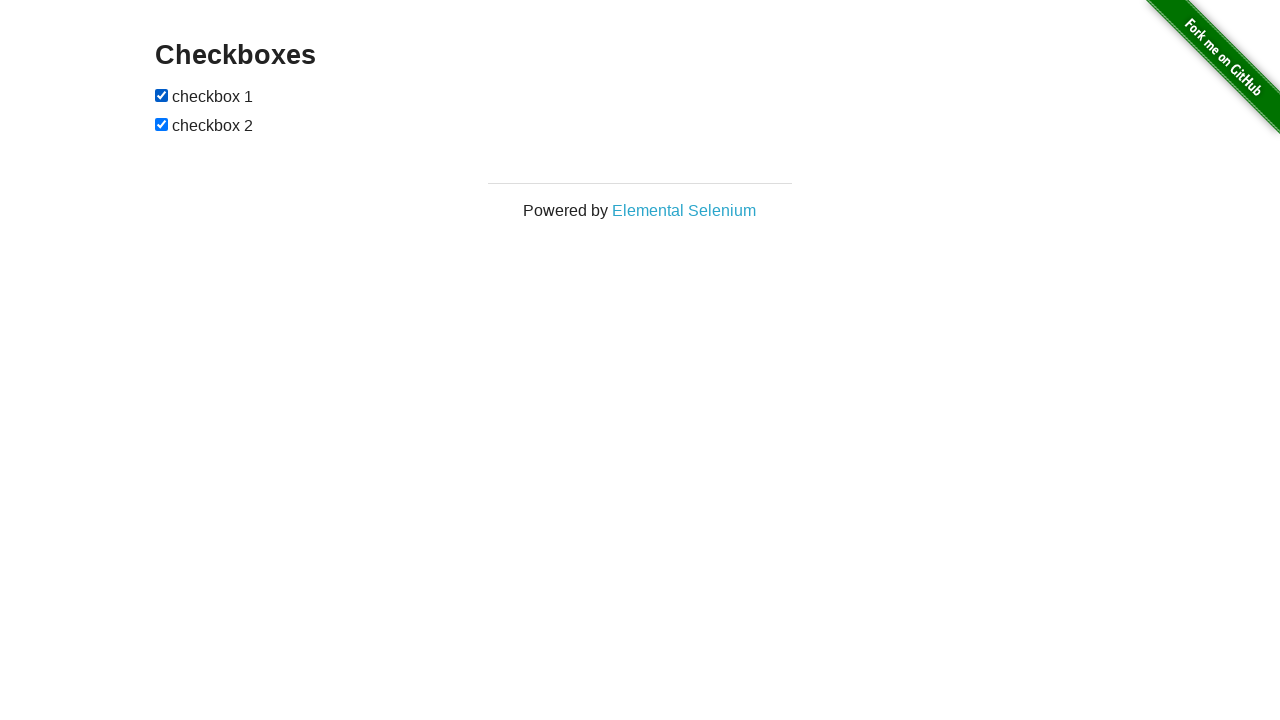